Tests dropdown selection by finding the dropdown element, iterating through options, clicking on "Option 1", and verifying it was selected correctly.

Starting URL: http://the-internet.herokuapp.com/dropdown

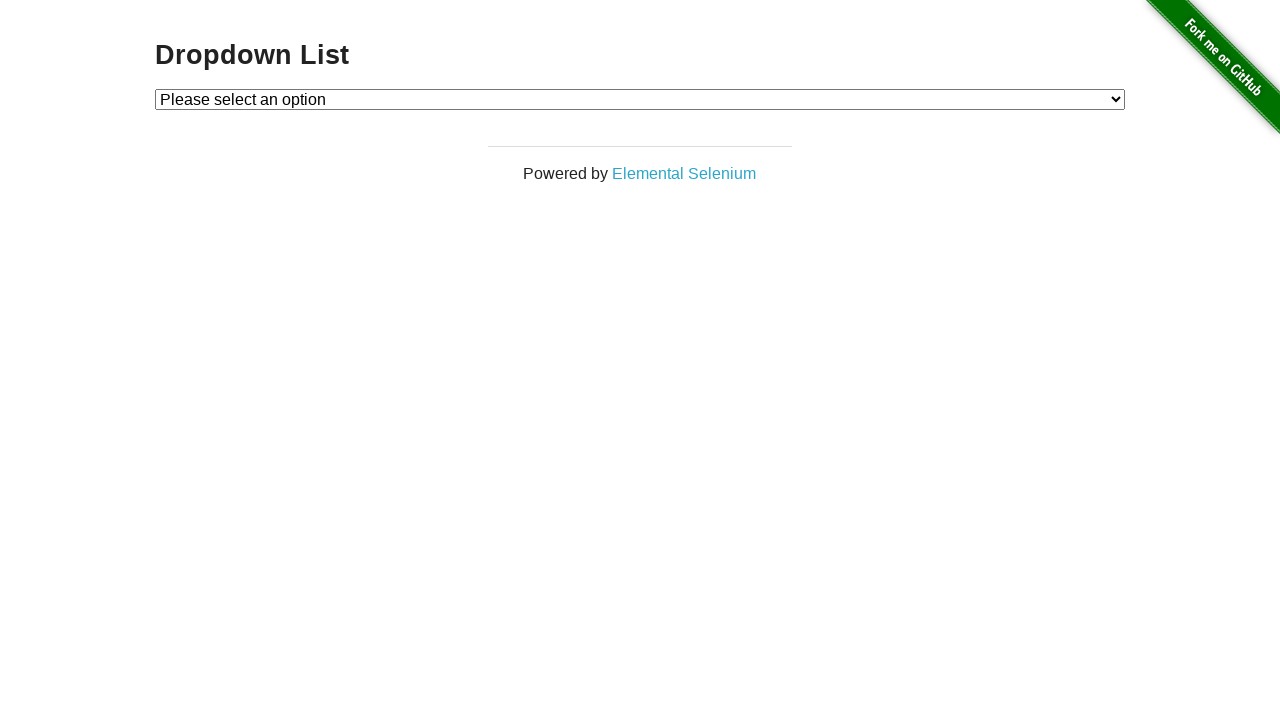

Located dropdown element with id 'dropdown'
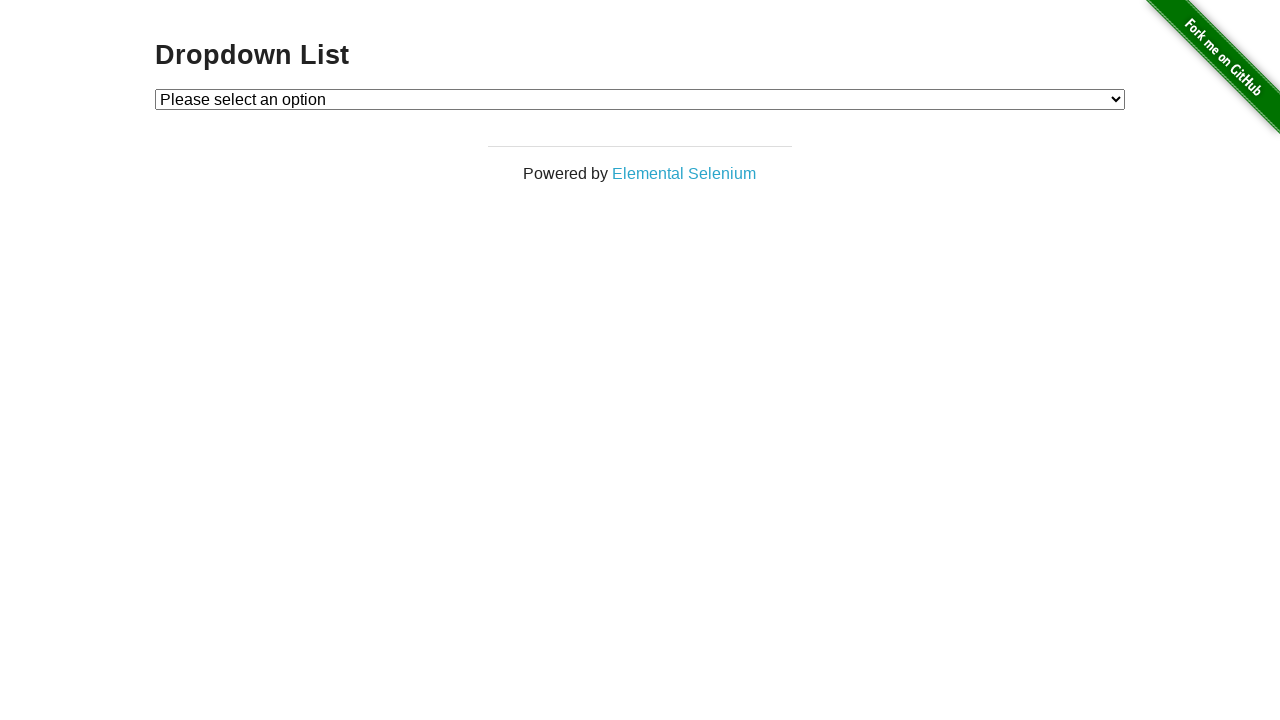

Selected 'Option 1' from the dropdown on #dropdown
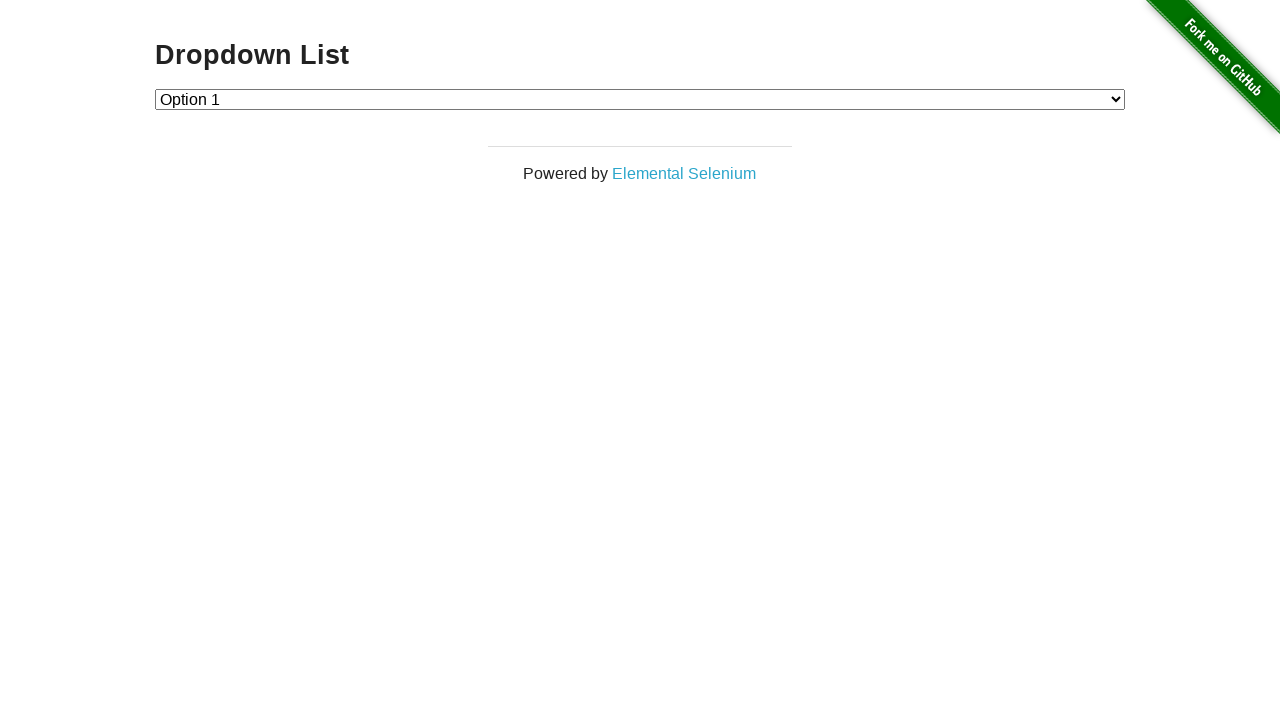

Retrieved the selected dropdown value
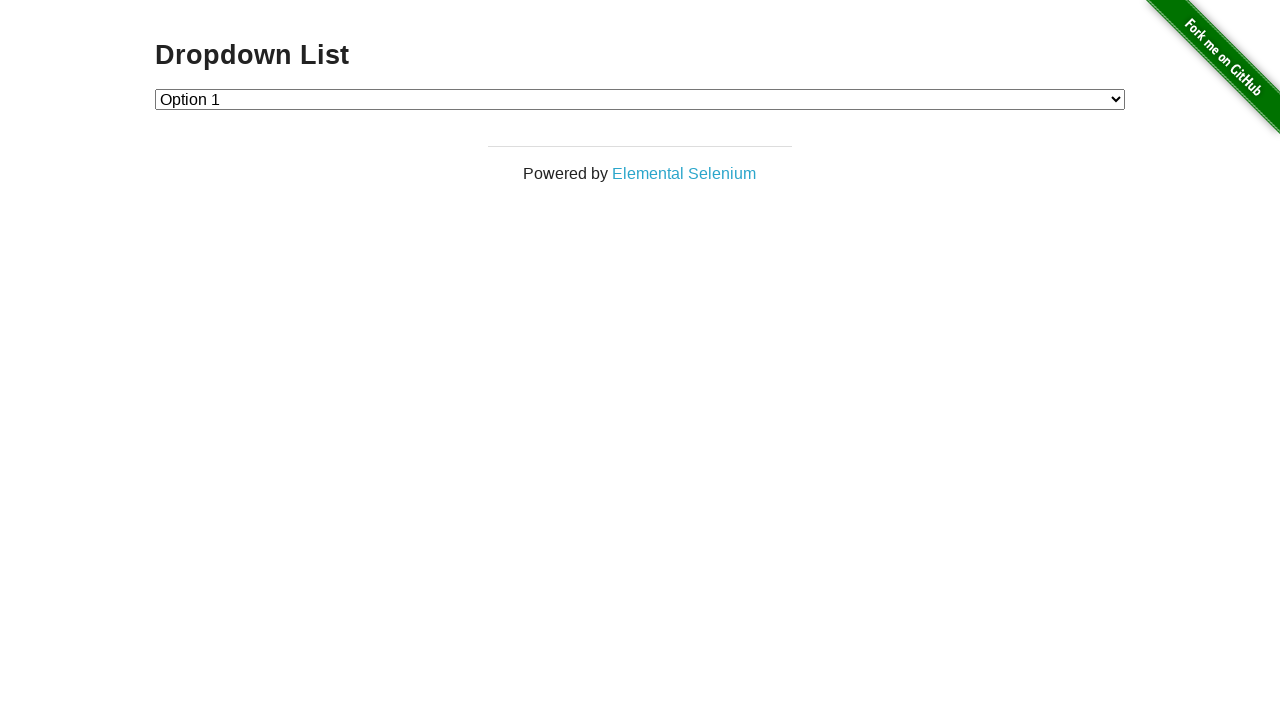

Verified that Option 1 was correctly selected (value='1')
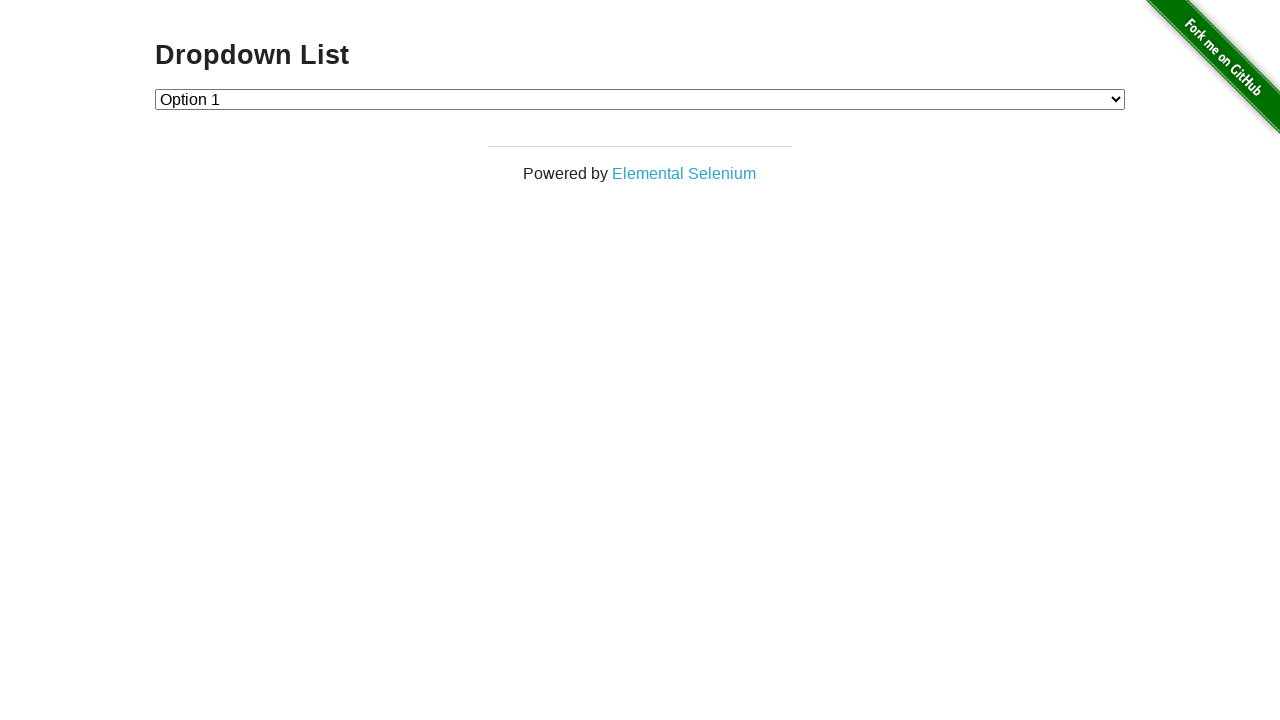

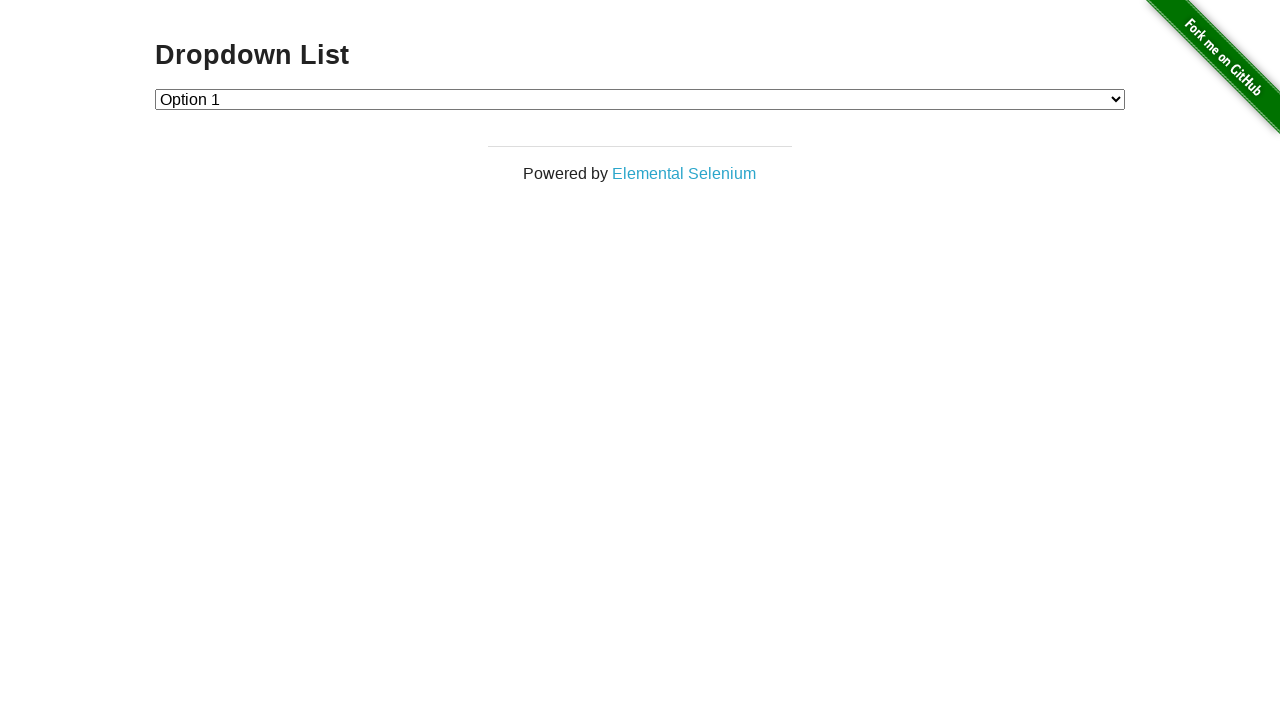